Tests DuckDuckGo search functionality by entering a search query and pressing Enter, then verifies the page title contains the search term.

Starting URL: https://duckduckgo.com

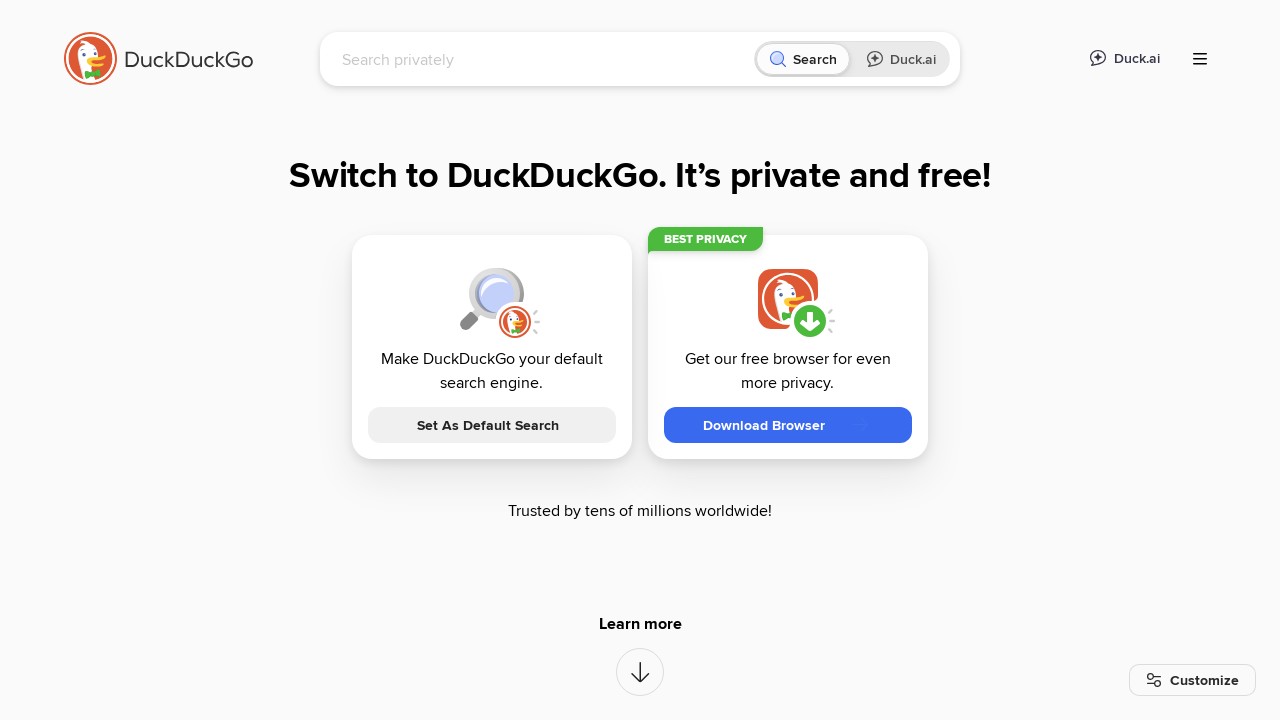

Clicked on the search input field at (544, 59) on [name="q"]
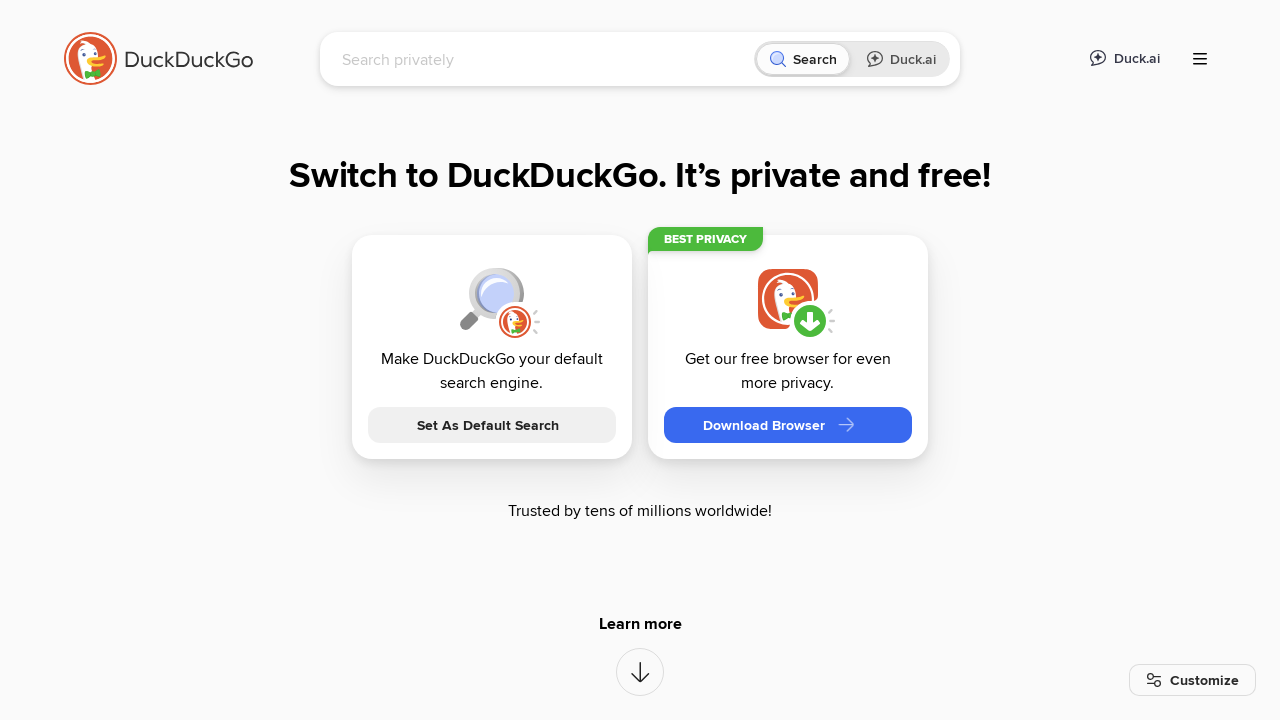

Typed 'LambdaTest' into the search field on [name="q"]
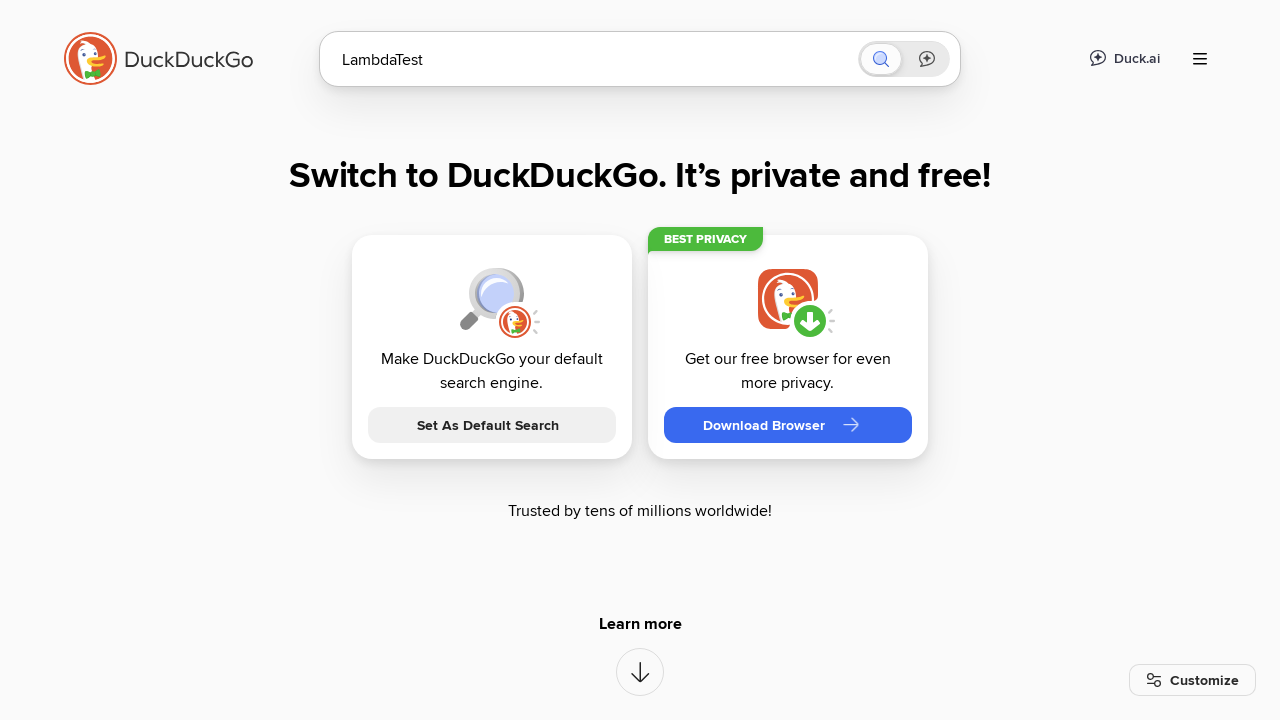

Pressed Enter to submit the search query on [name="q"]
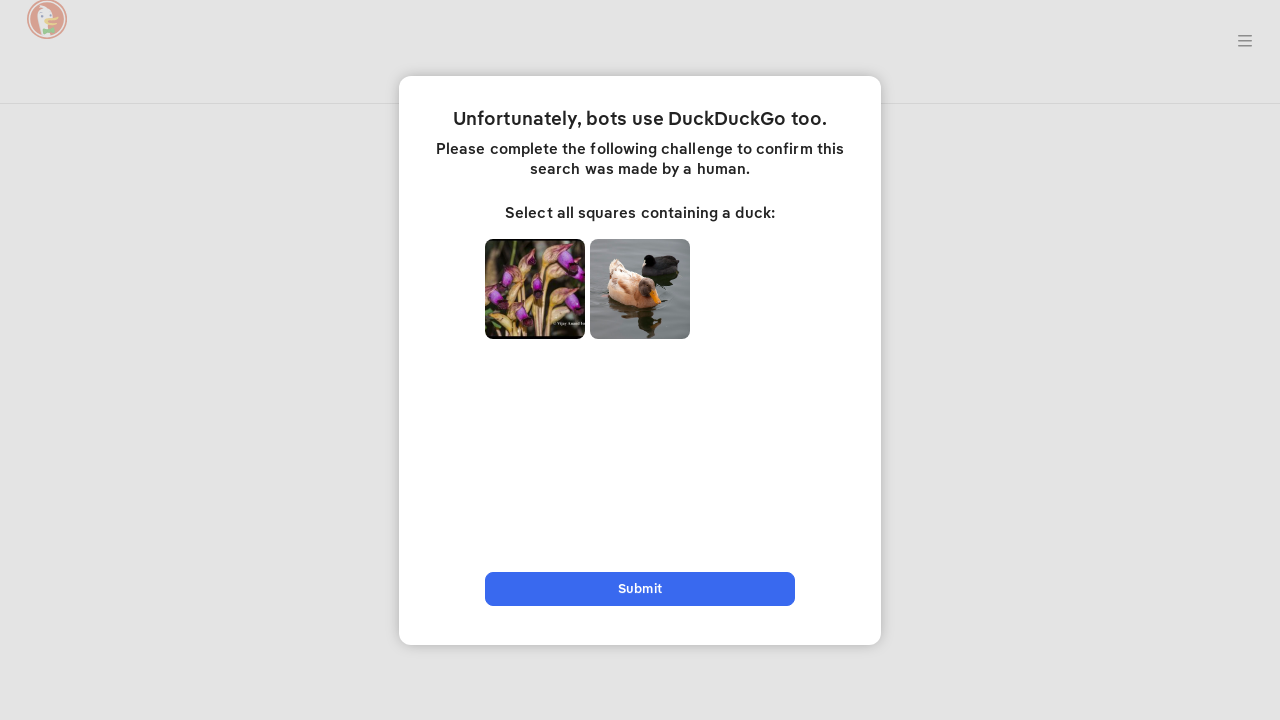

Search results page loaded completely
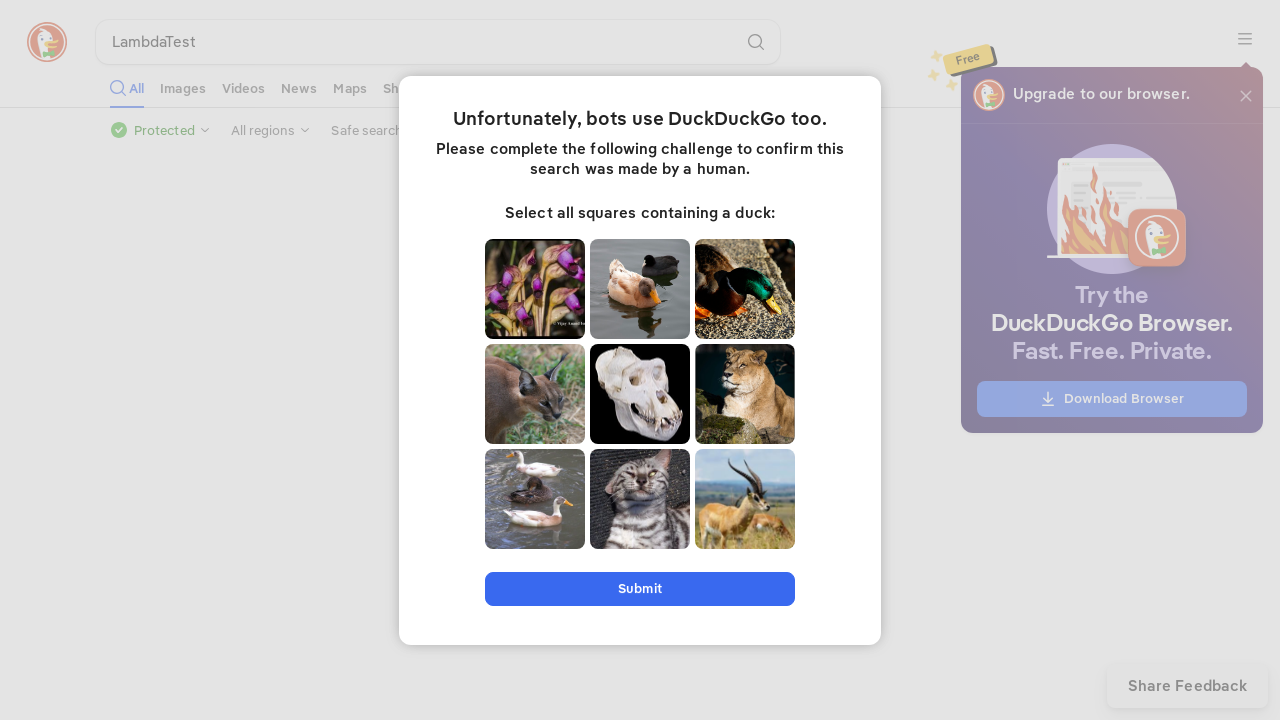

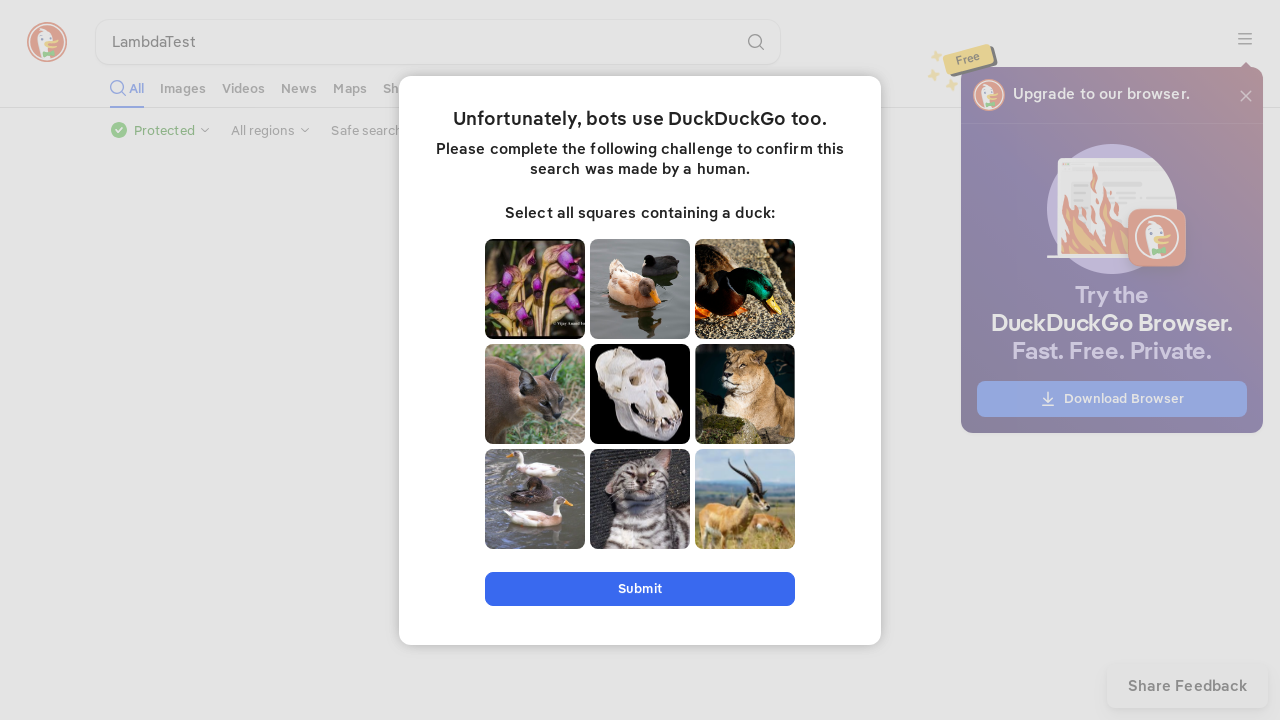